Tests the NASA Hubble Space Telescope birthday lookup feature by entering a month and date, submitting the form, and viewing the result showing what Hubble photographed on that date.

Starting URL: https://imagine.gsfc.nasa.gov/hst_bday/

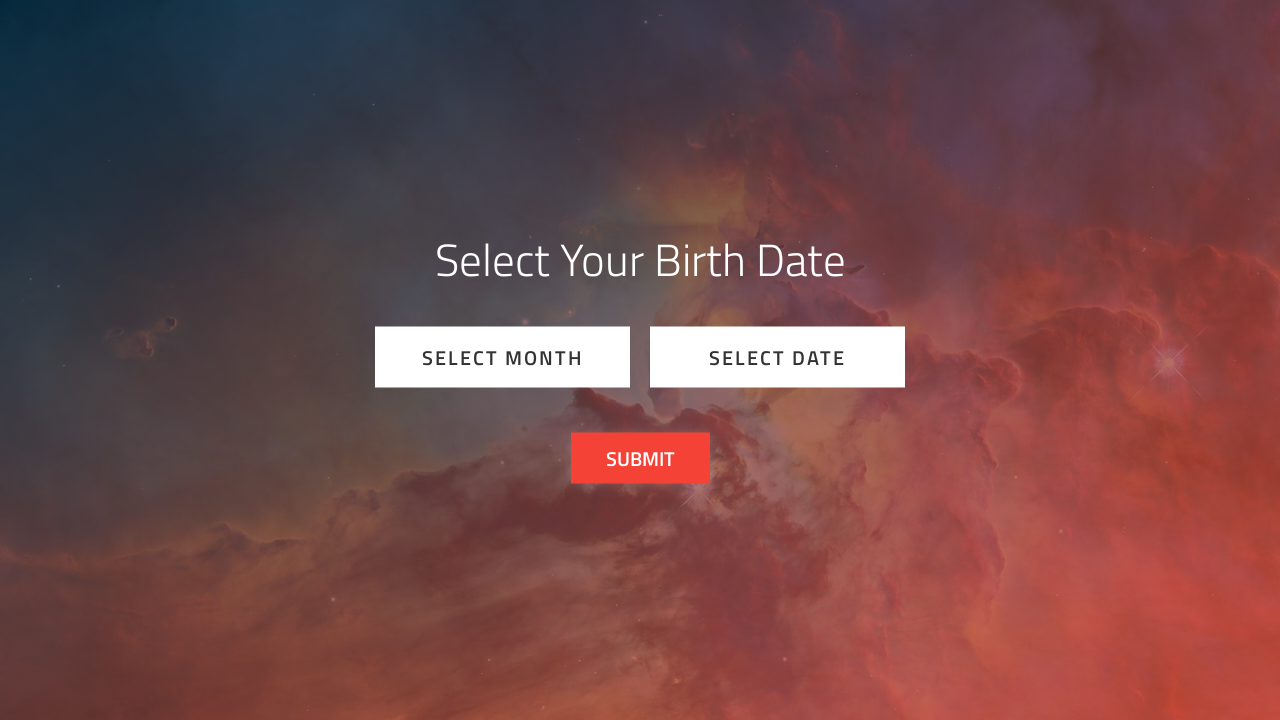

Waited for month input field to load
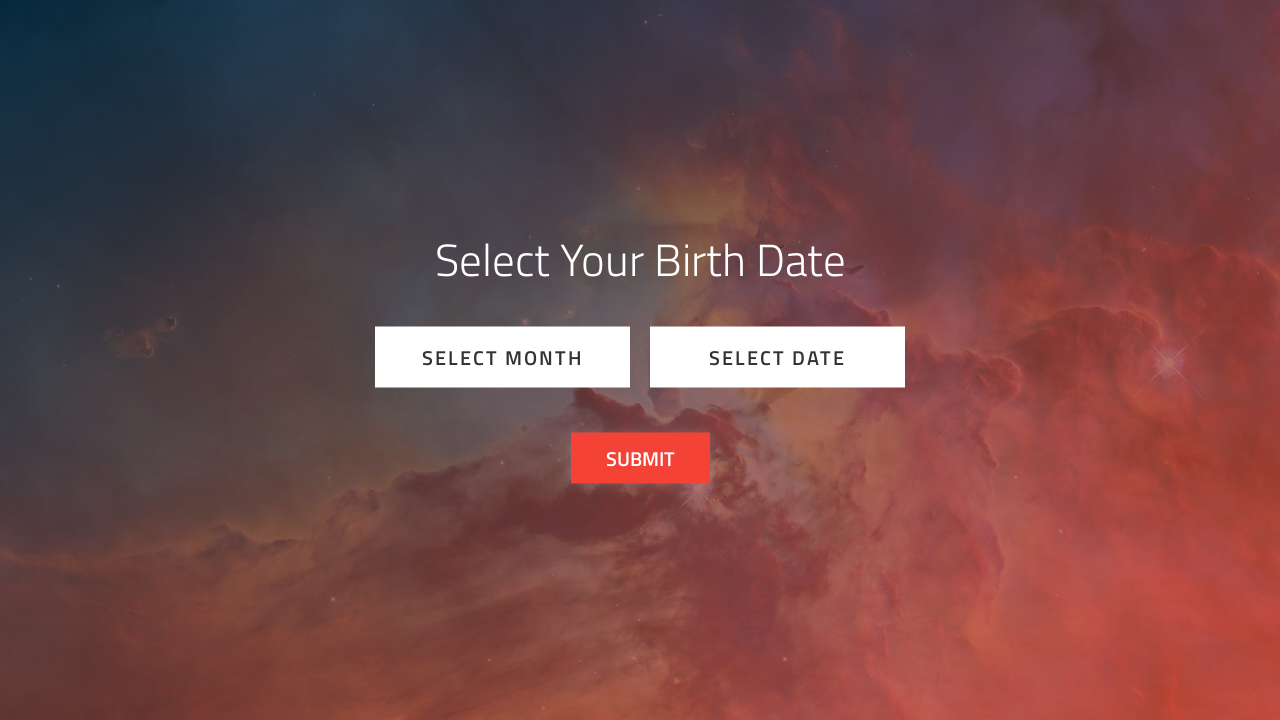

Entered 'MARCH' in month field on input[placeholder="Select Month"]
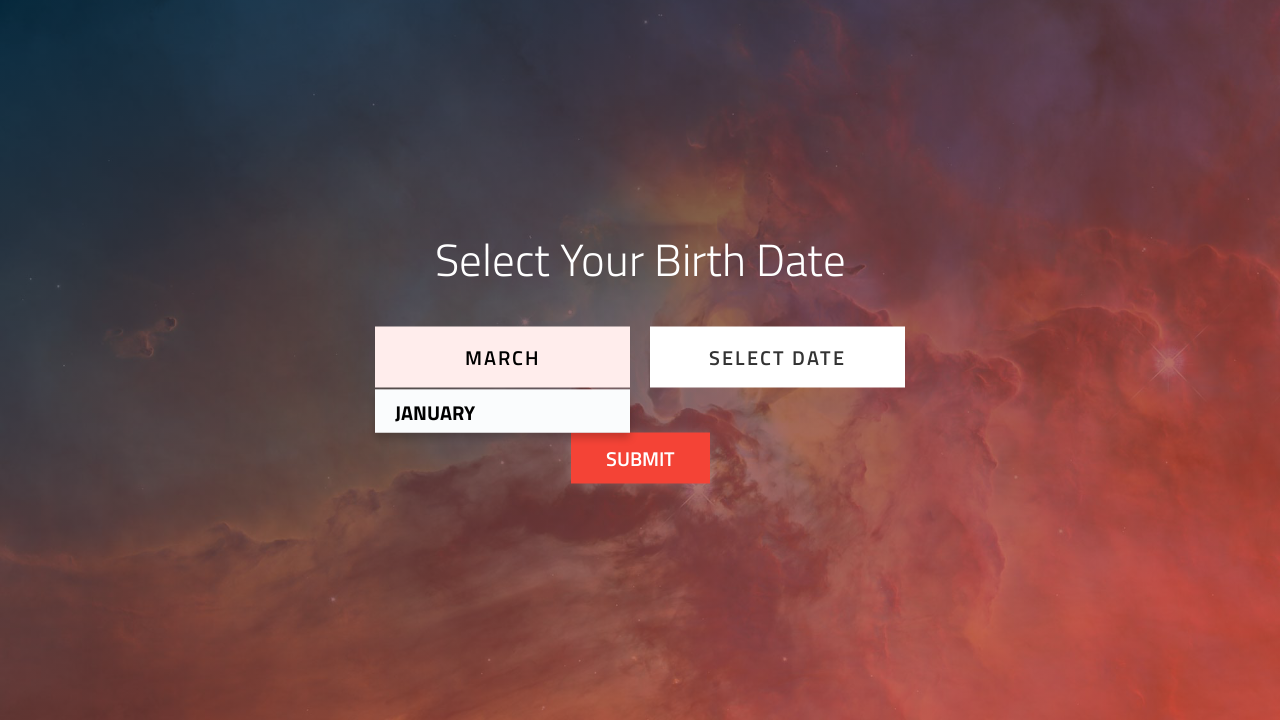

Entered '15' in date field on input[placeholder="Select Date"]
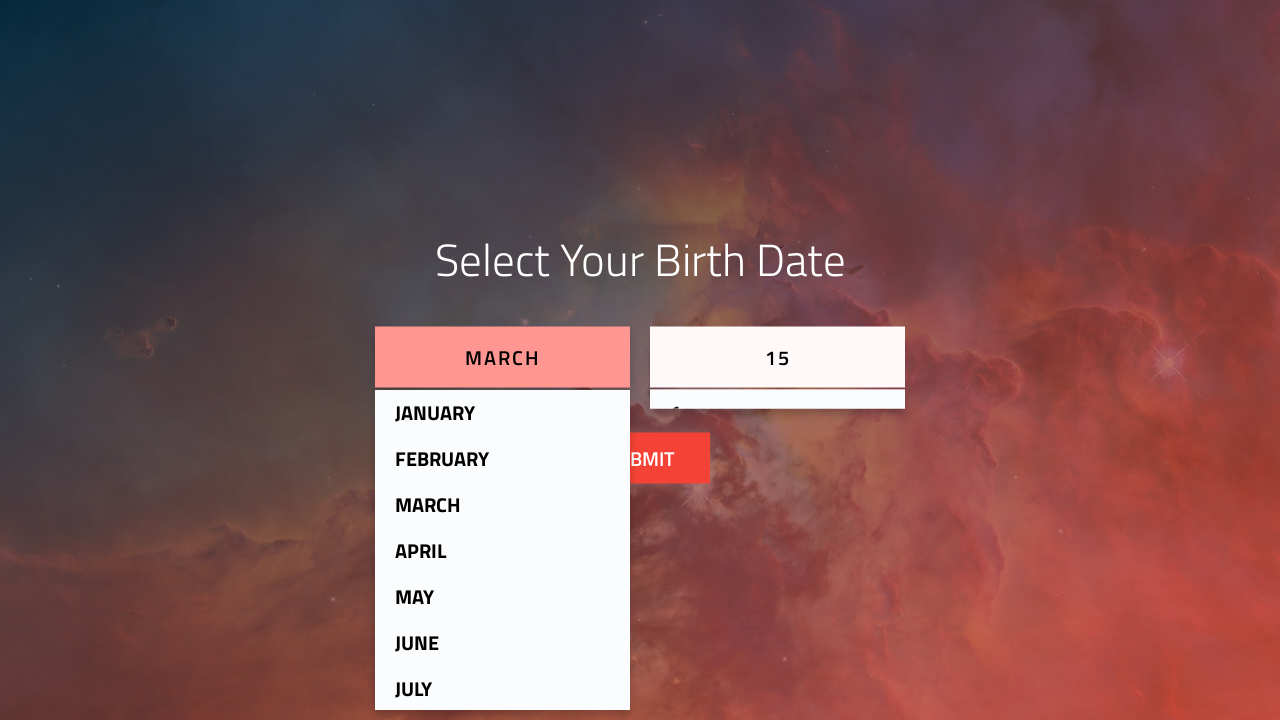

Clicked submit button to look up Hubble birthday at (640, 458) on button.submit-btn
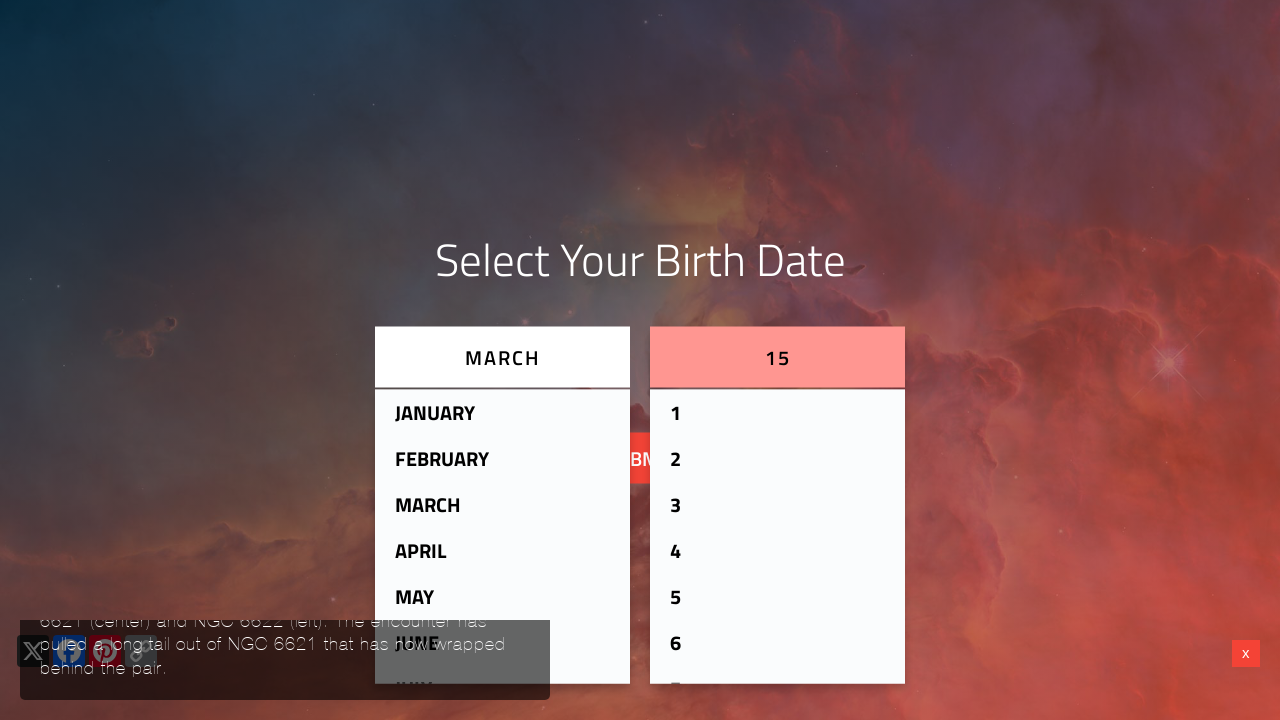

Result title loaded
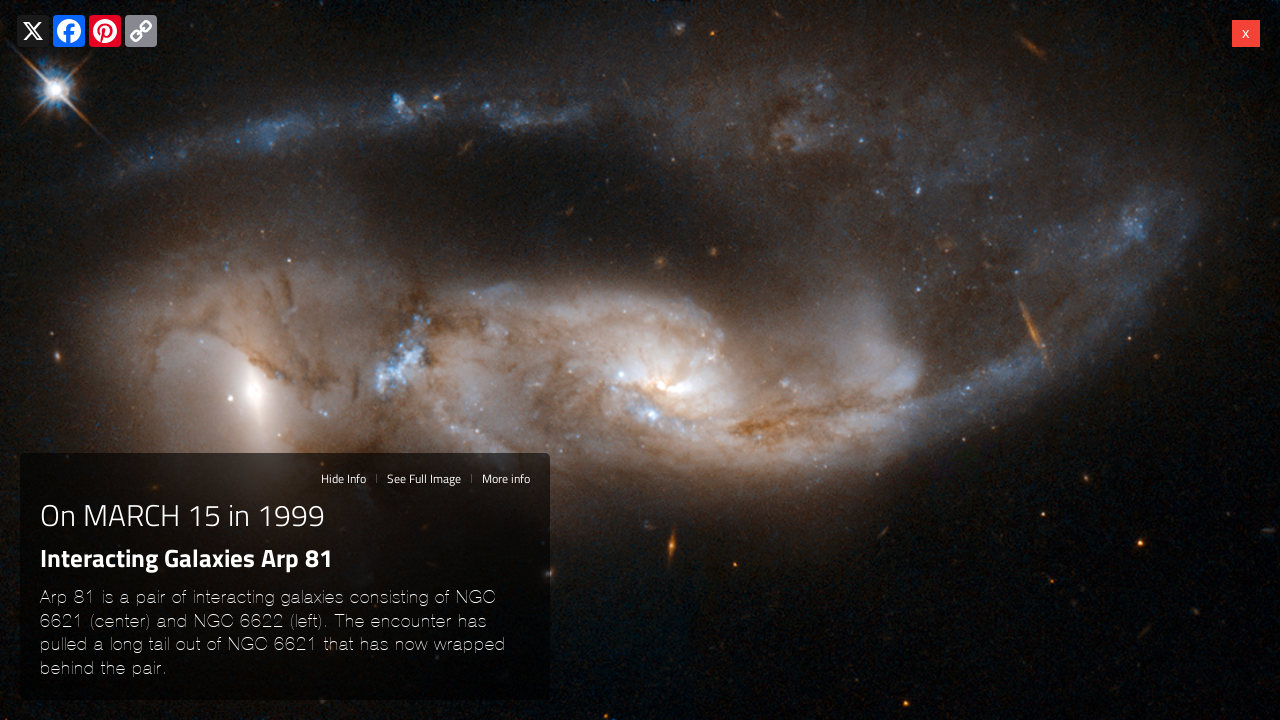

Result date element loaded
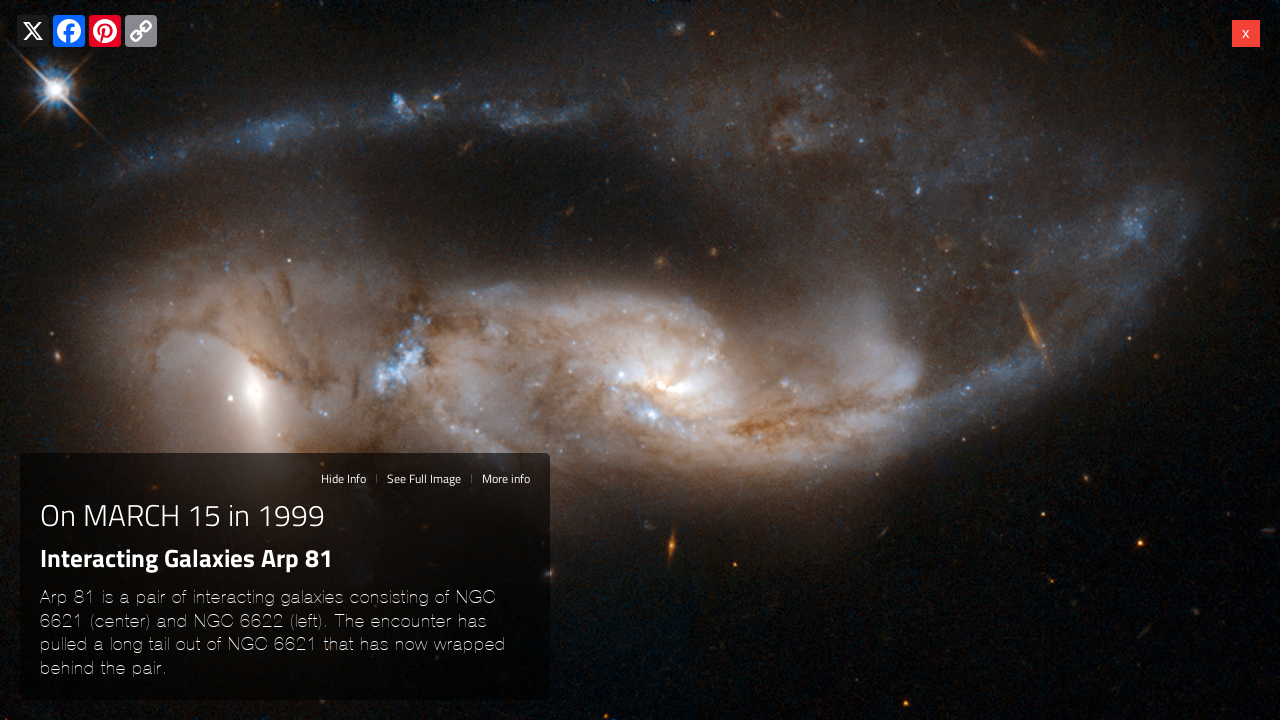

Result description element loaded
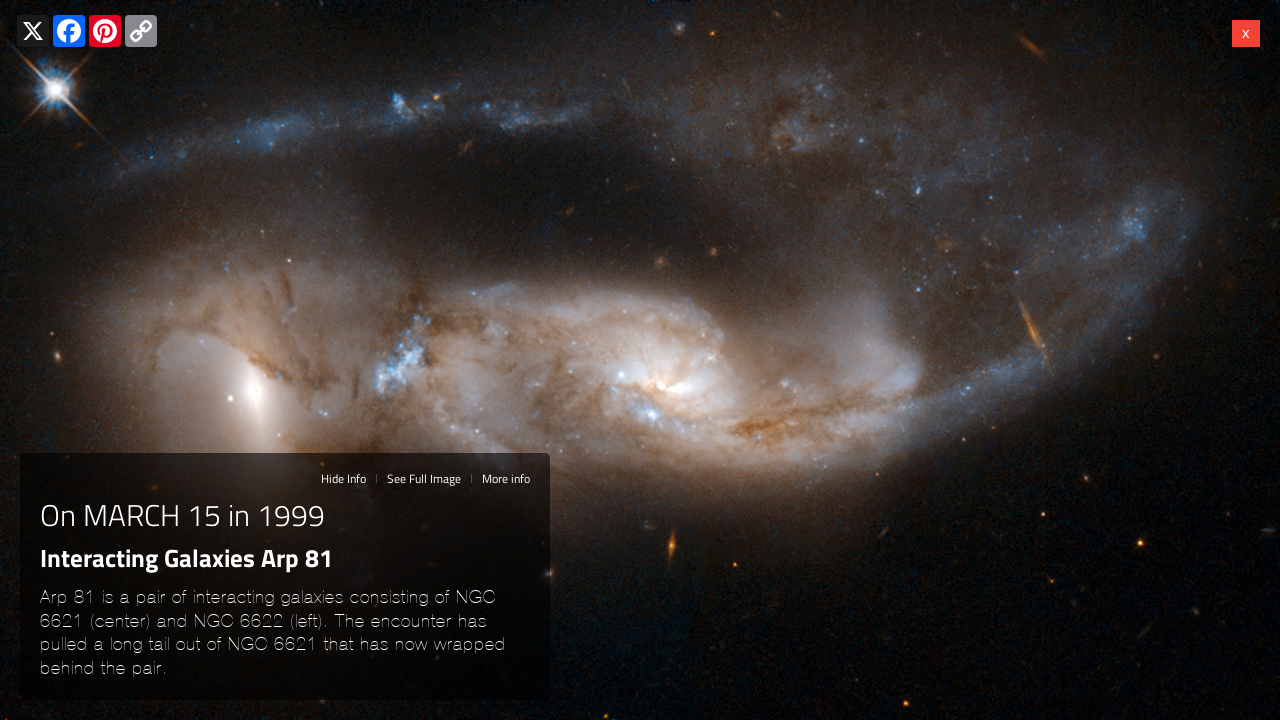

View full image link loaded
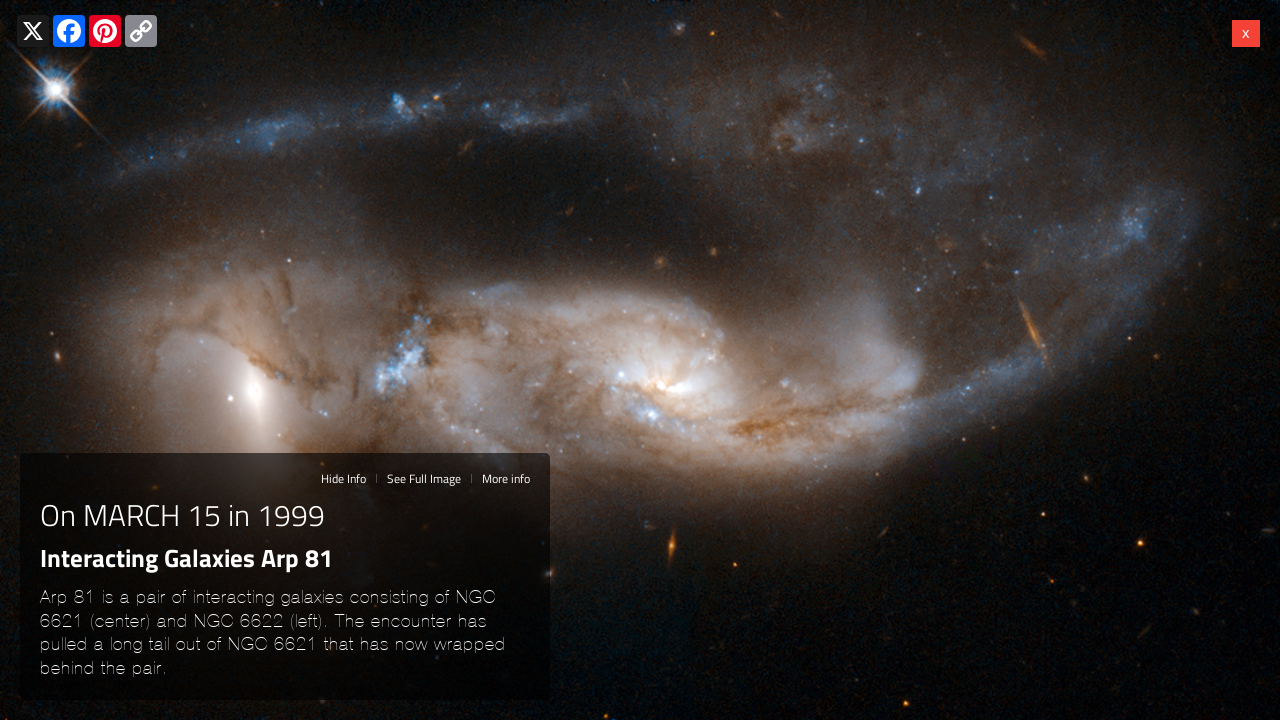

More info link loaded
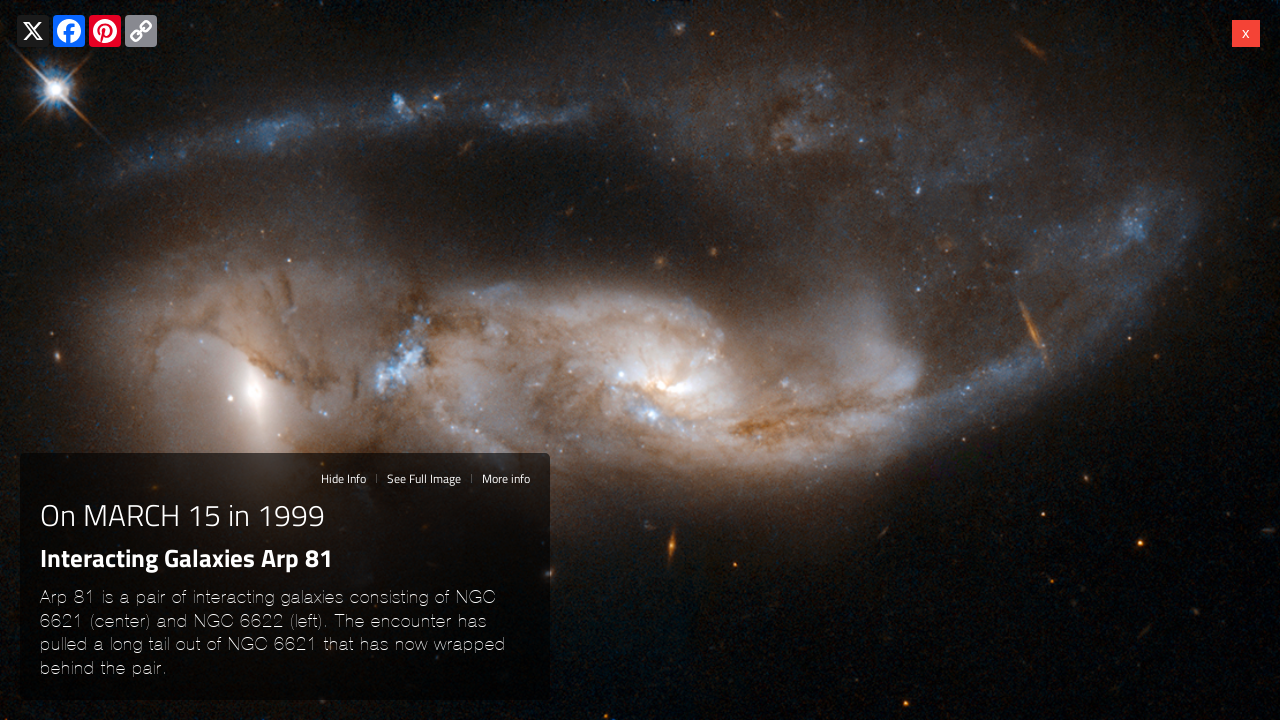

Closed the result modal at (1246, 34) on button.result-close-btn
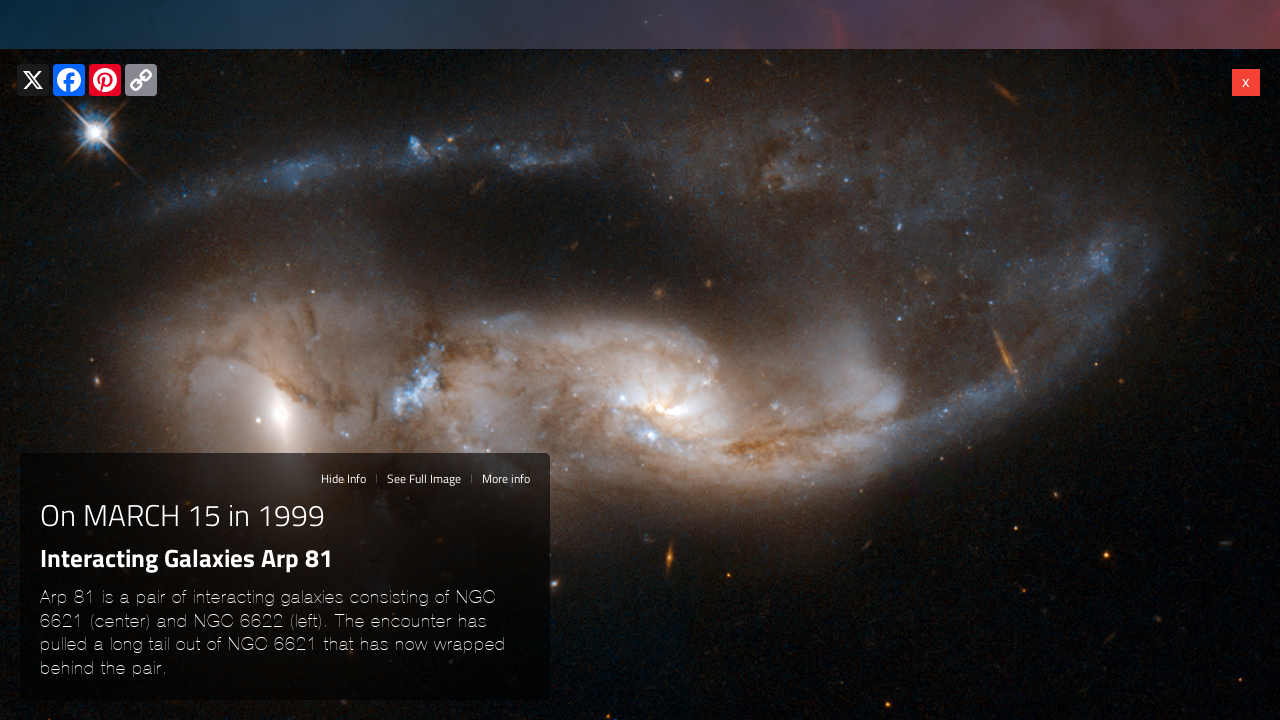

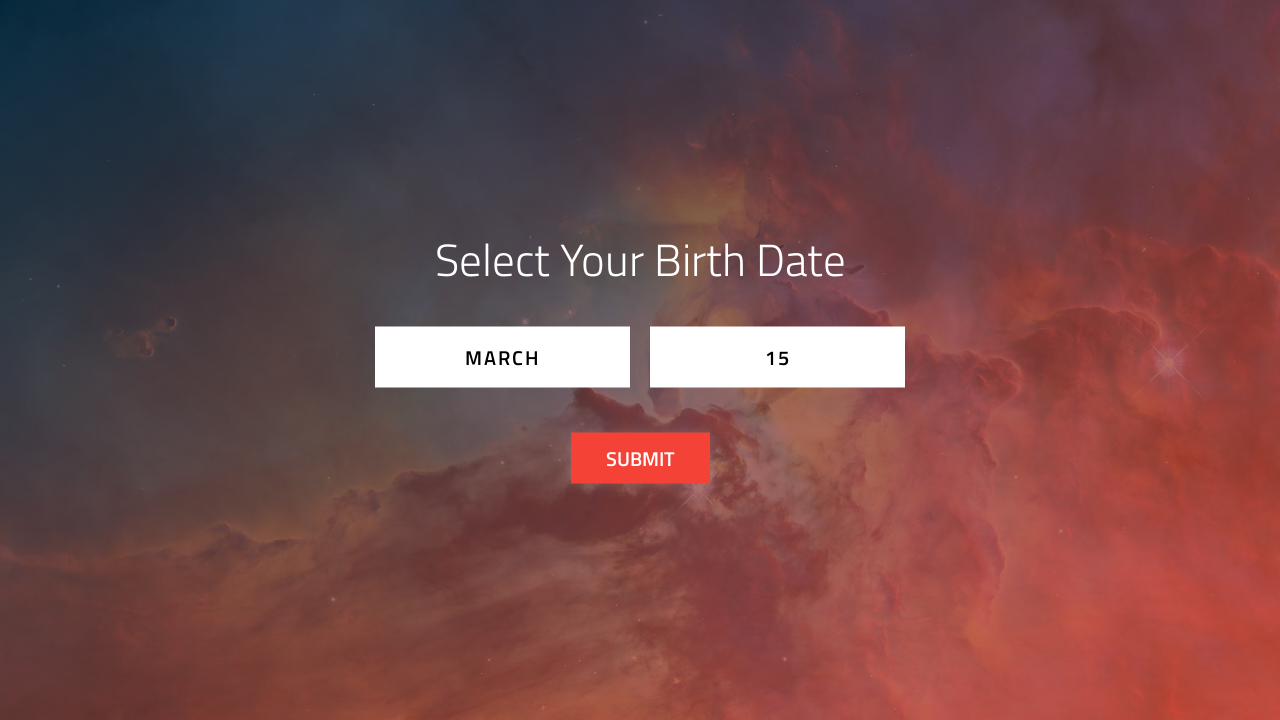